Navigates to a demo web table page and interacts with an HTML table by locating the table element, accessing rows to find specific content (Google), and verifying table cell data is accessible.

Starting URL: https://www.techlistic.com/2017/02/automate-demo-web-table-with-selenium.html

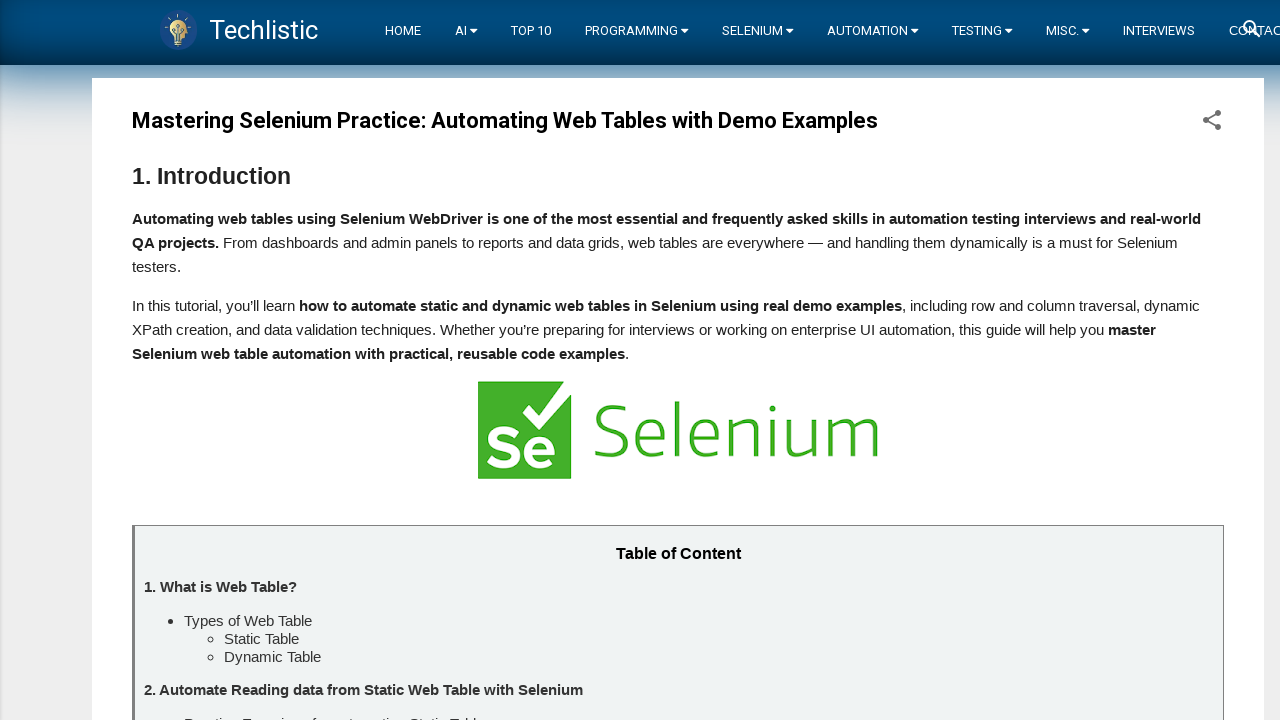

Waited for table#customers selector to be present
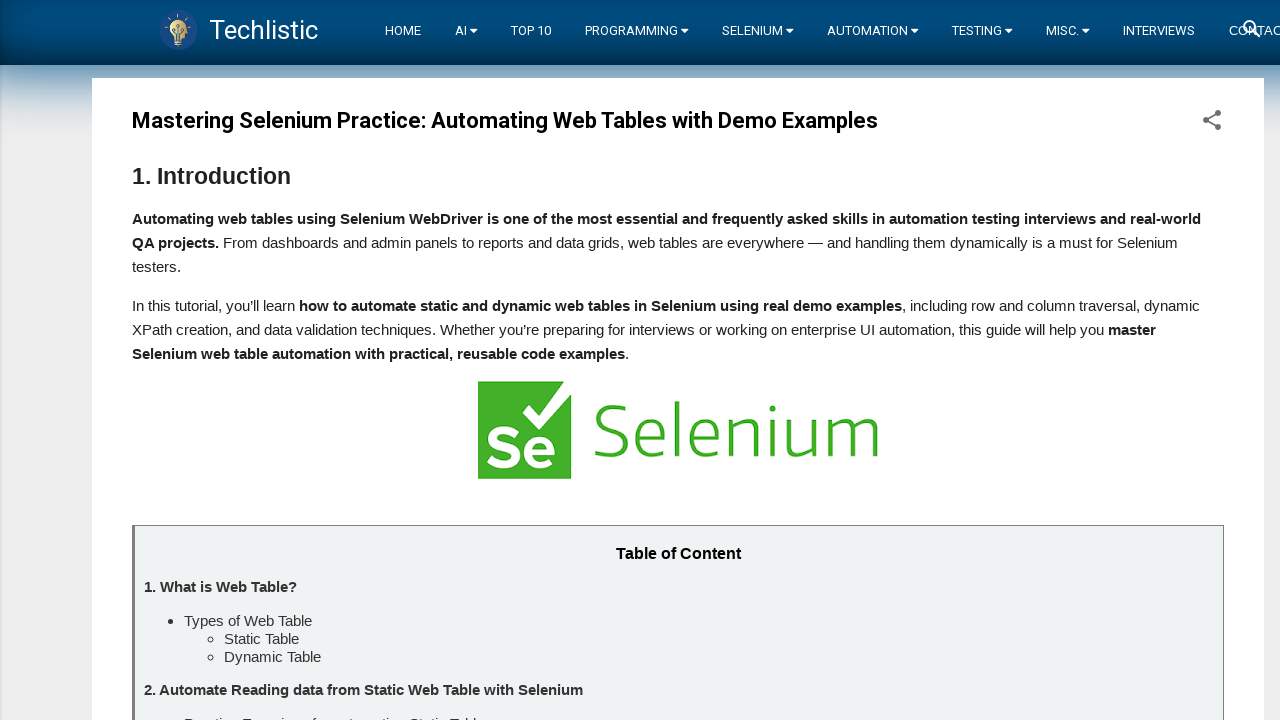

Located the entire table#customers element
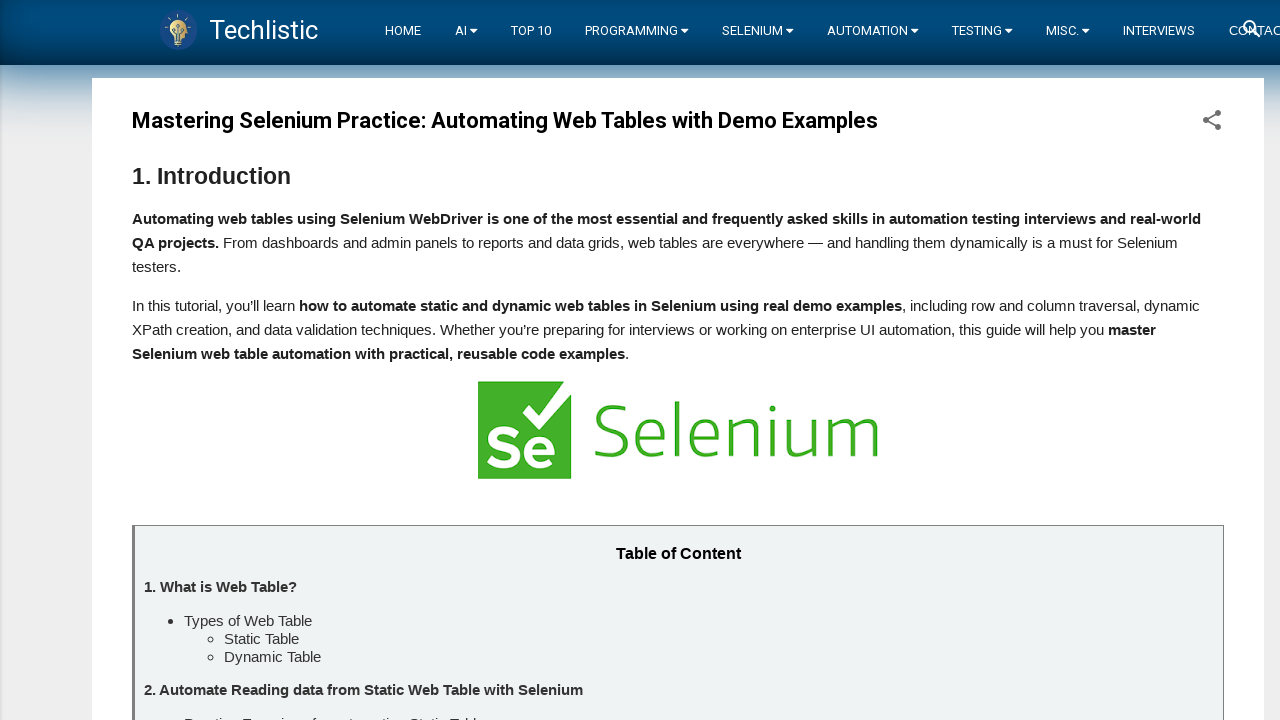

Table element is ready and visible
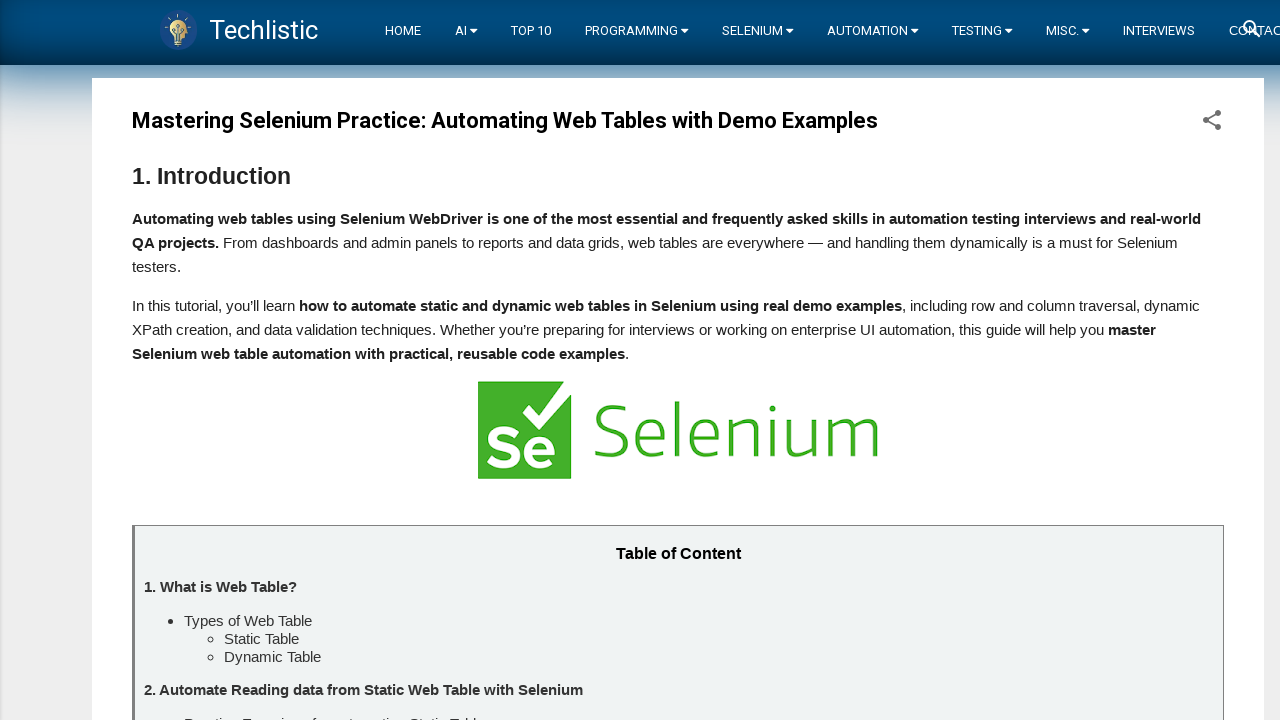

Located all rows in the table body
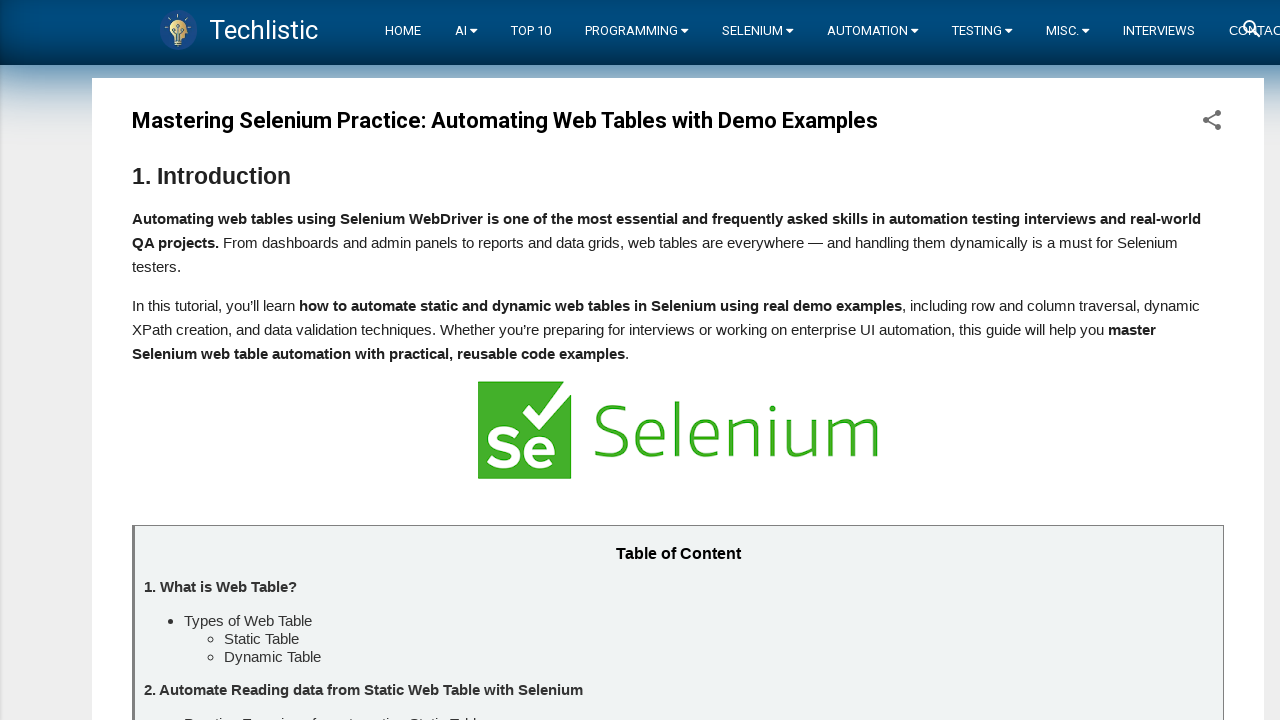

Counted 7 rows in the table
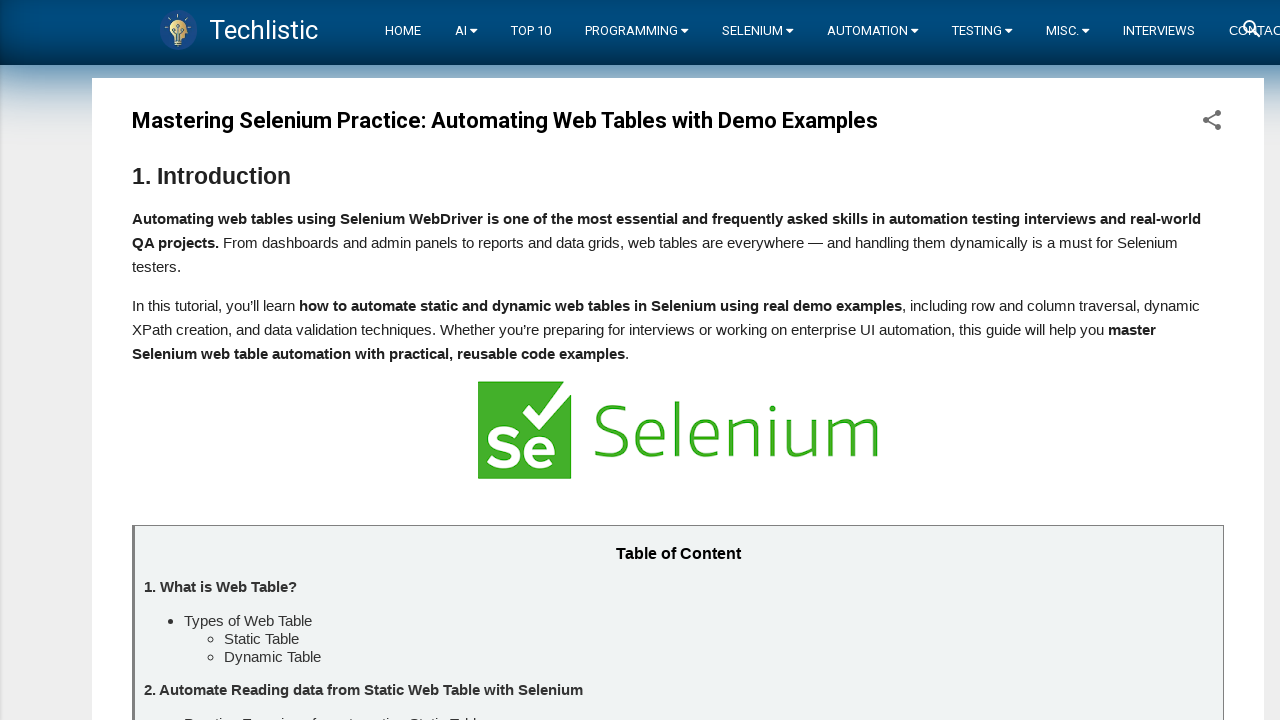

Accessed row 1 of 7
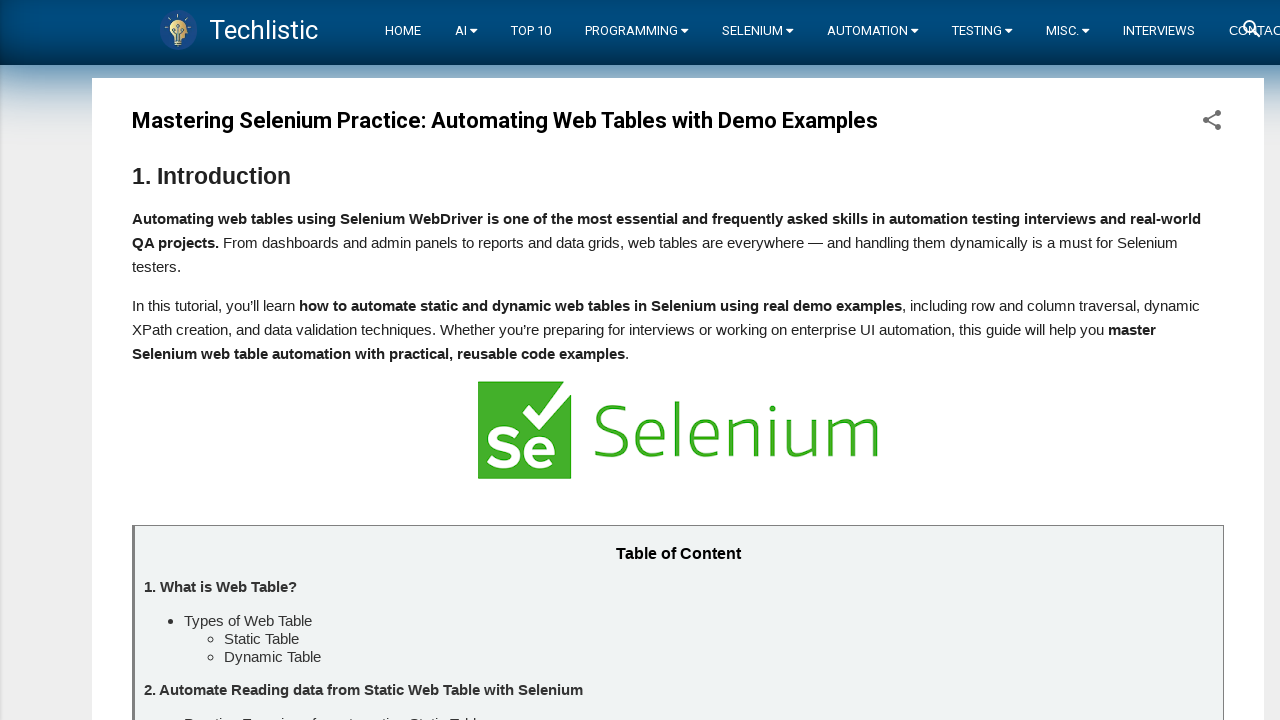

Retrieved text content from row 1
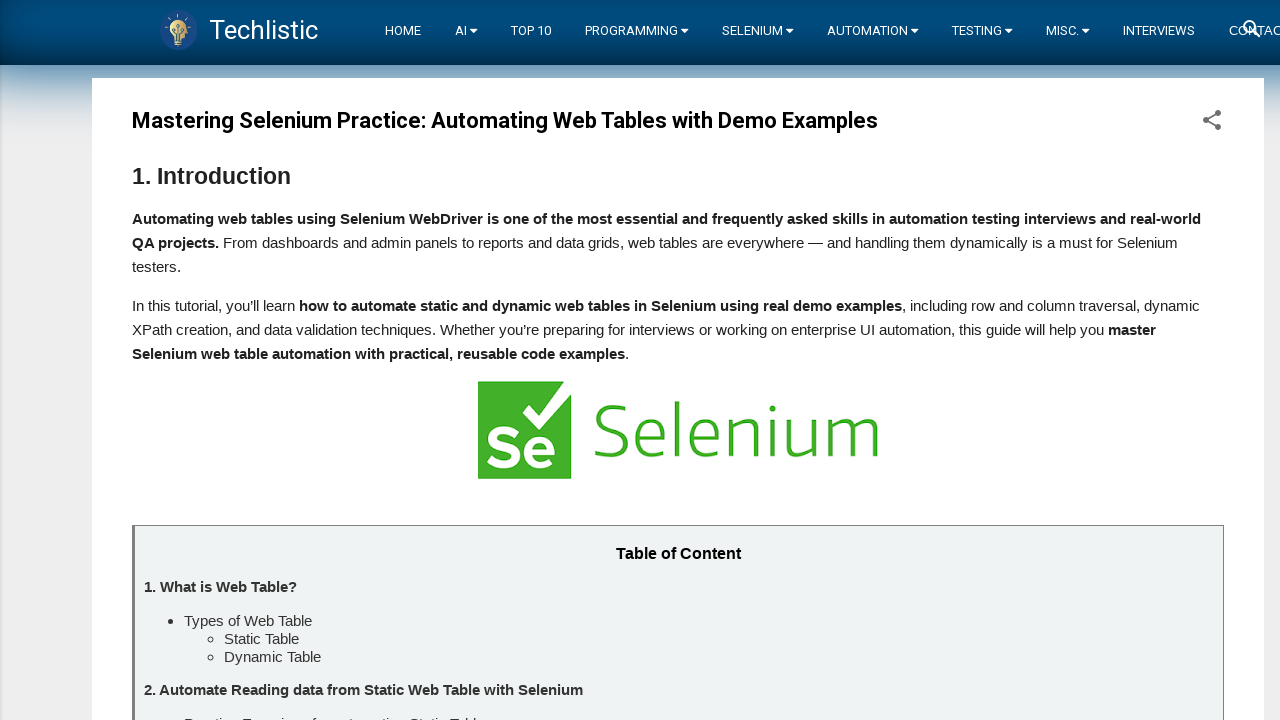

Accessed row 2 of 7
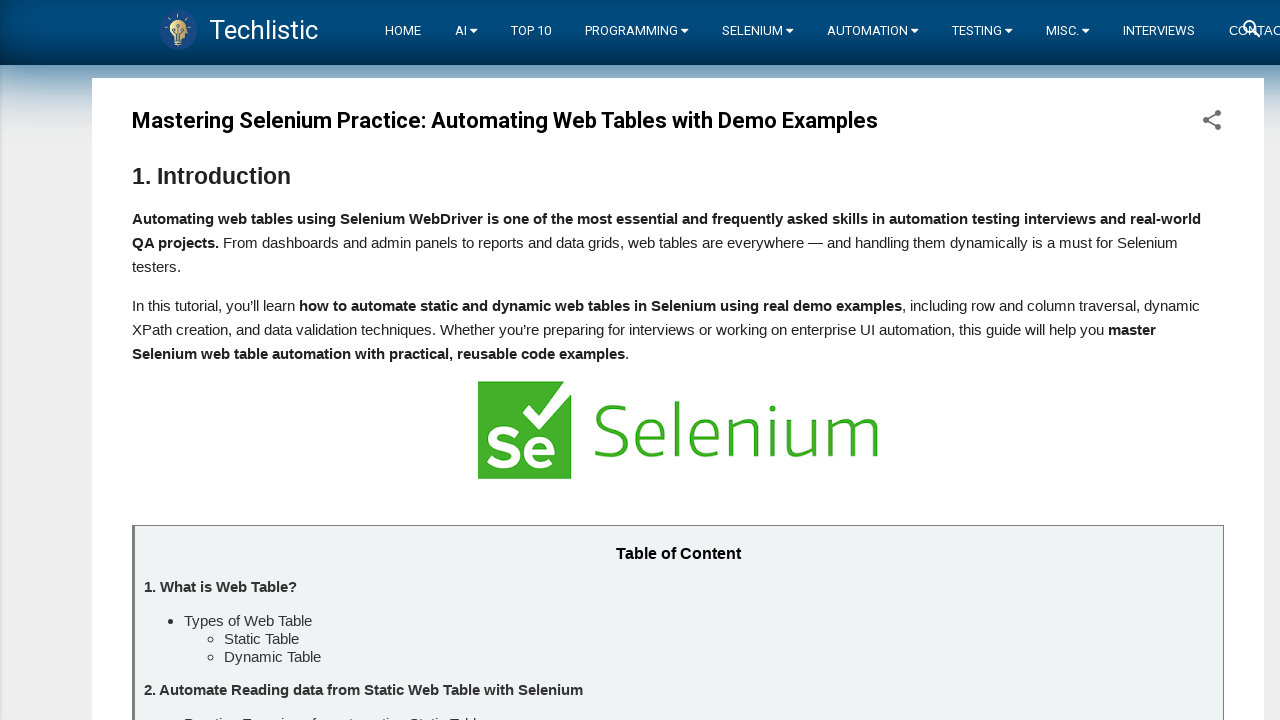

Retrieved text content from row 2
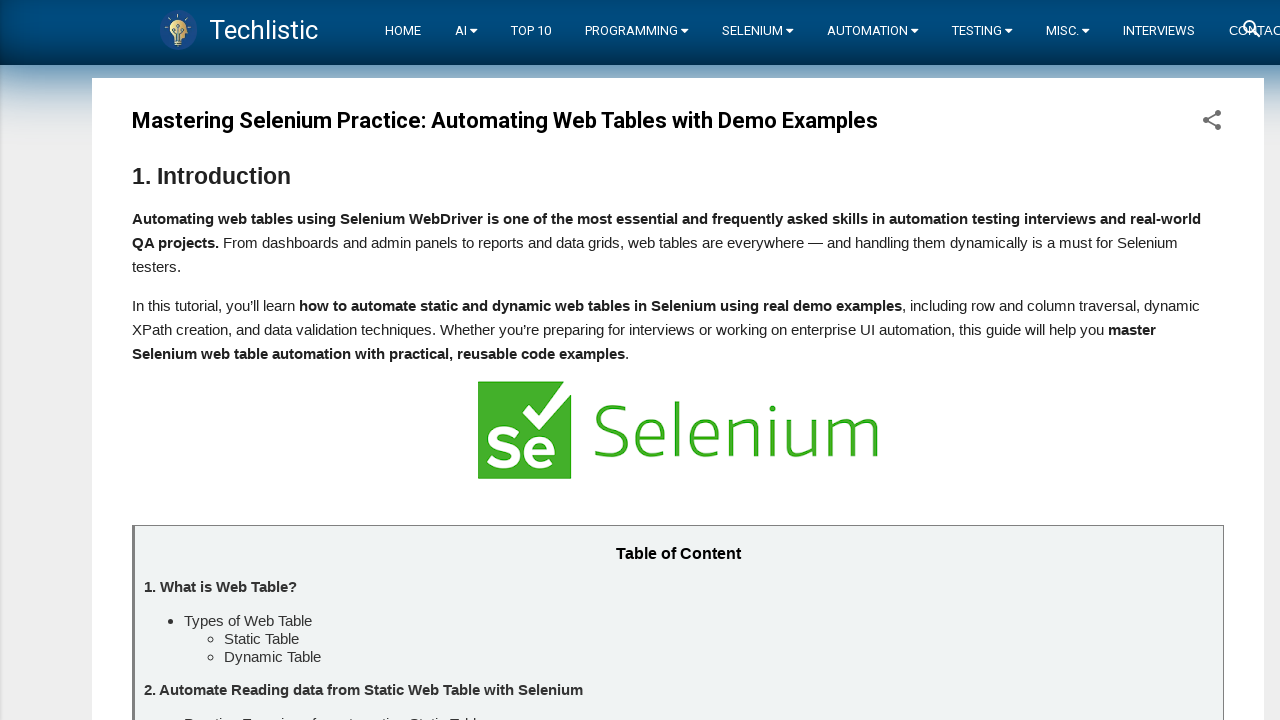

Found Google row and clicked on it at (471, 360) on xpath=//table[@id='customers']/tbody/tr >> nth=1
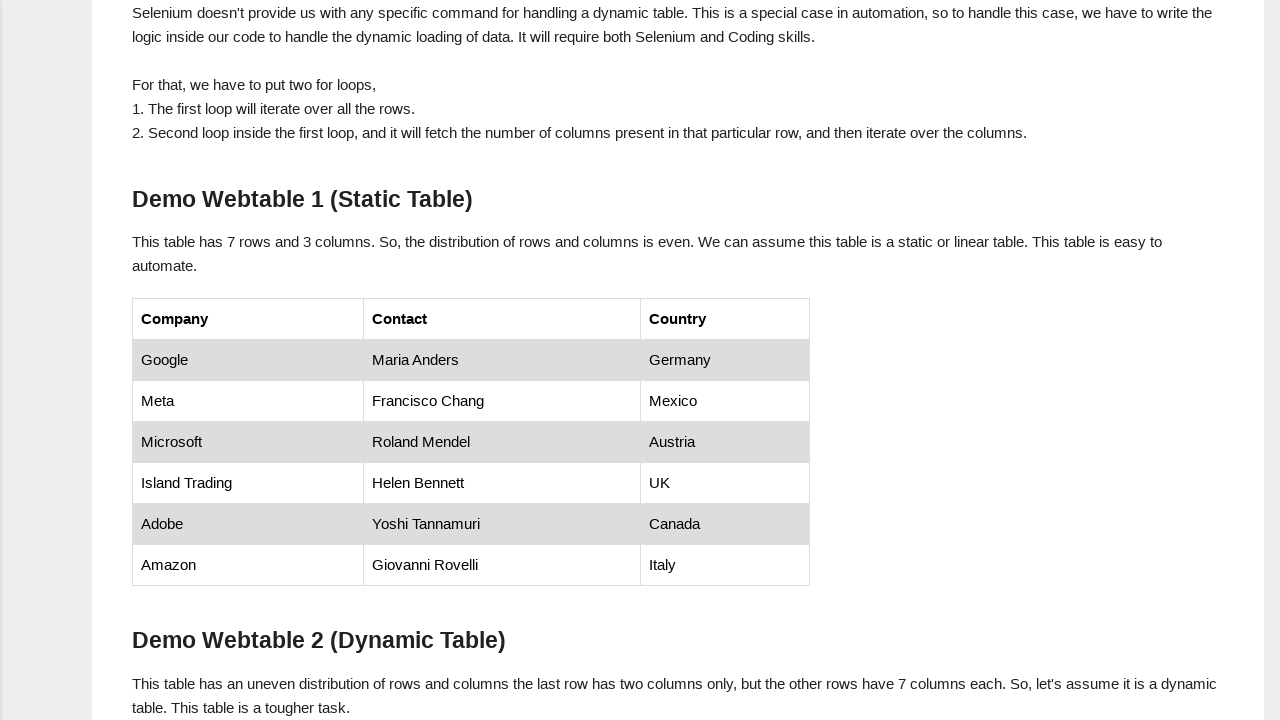

Located all cells in the table
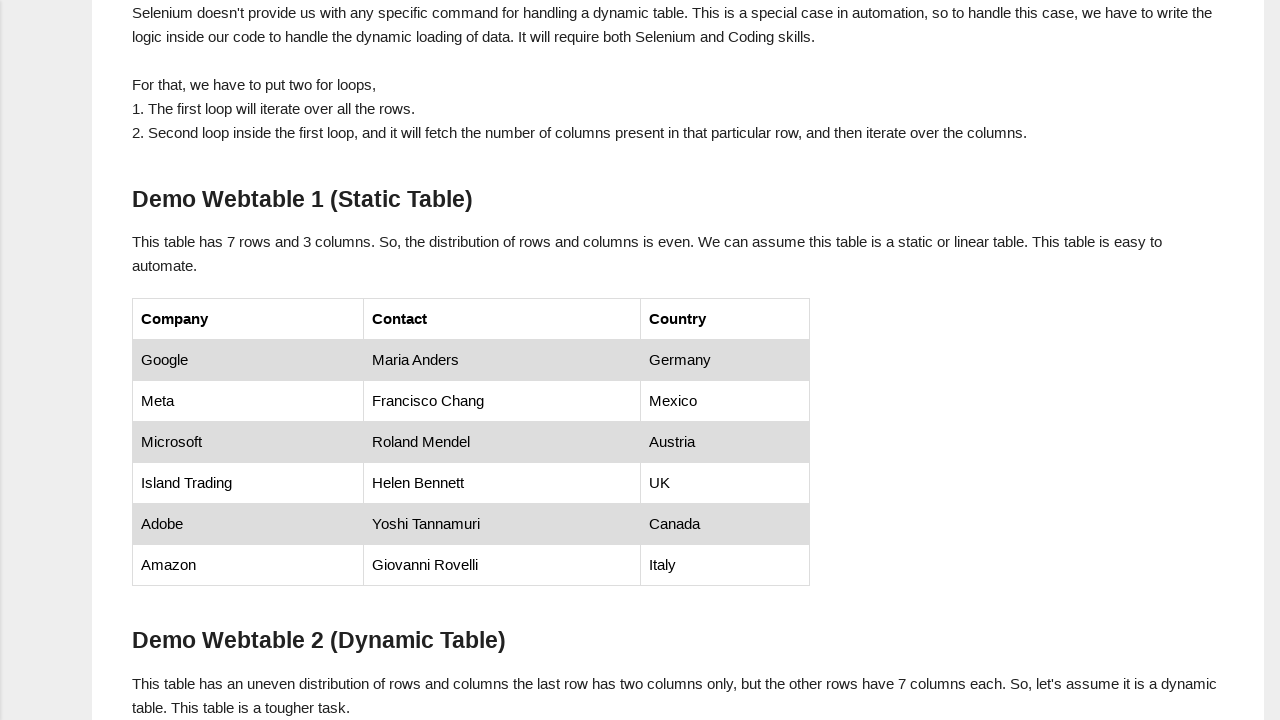

First cell is ready and accessible
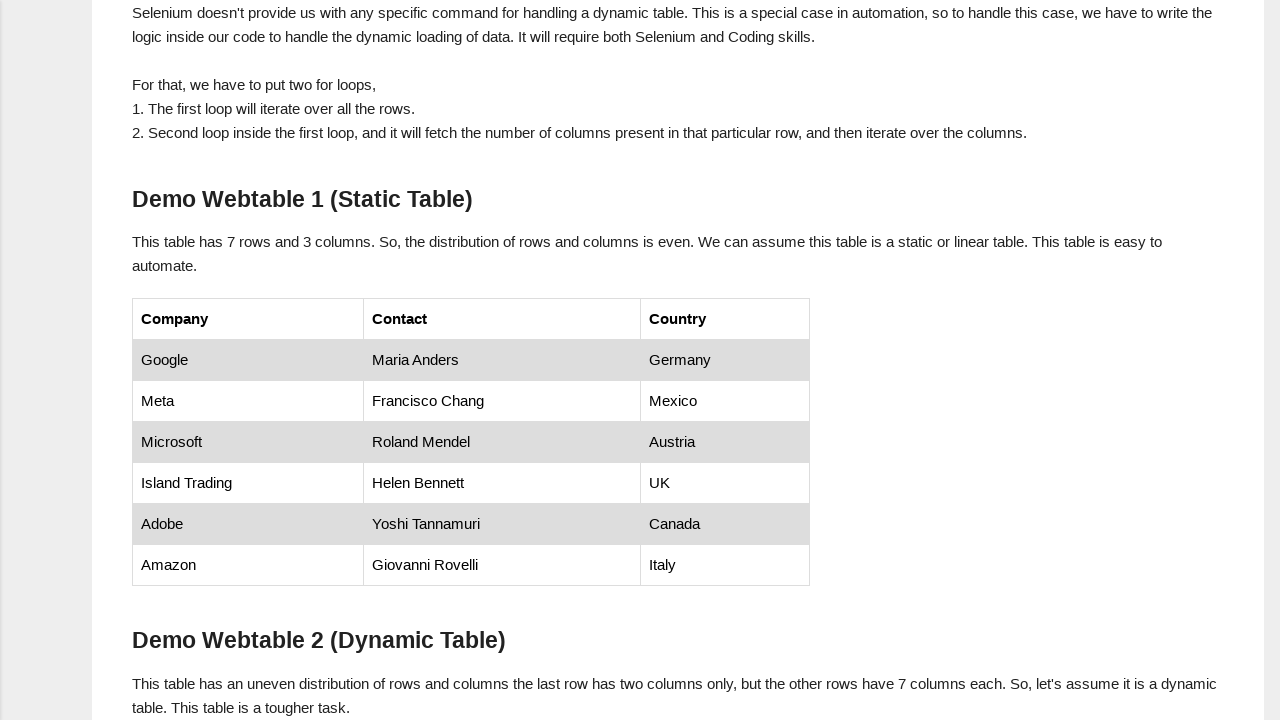

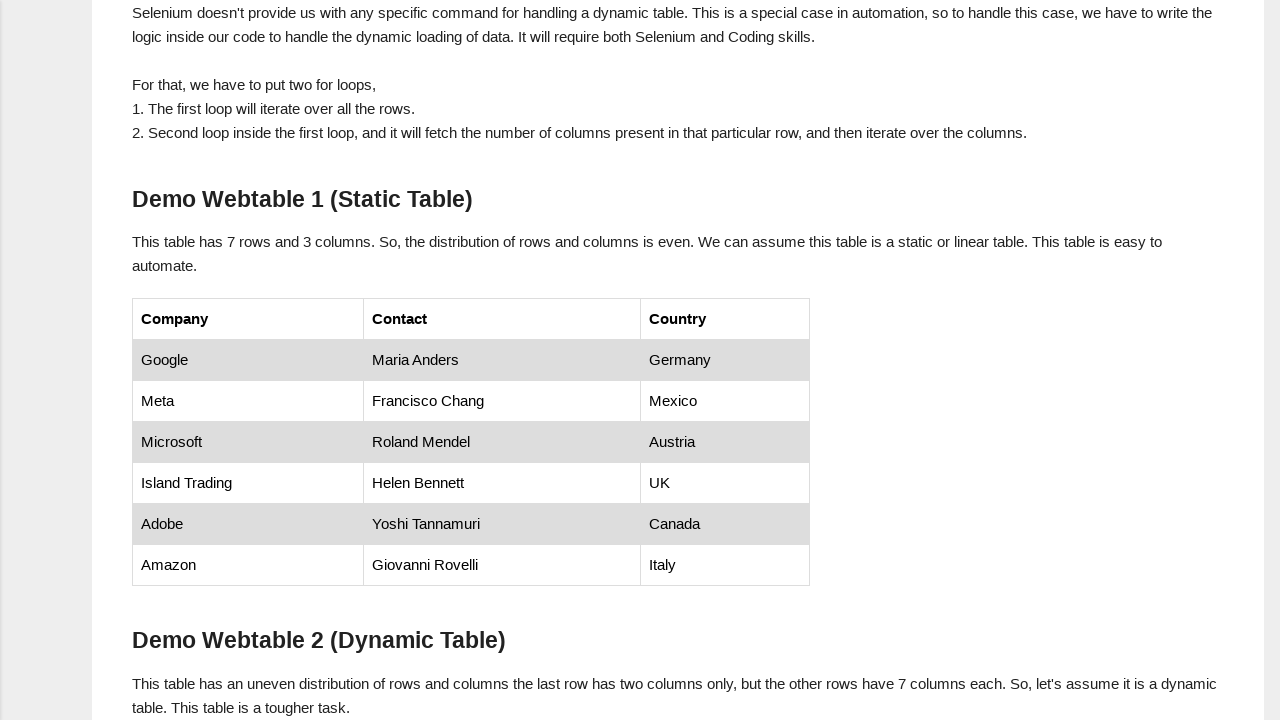